Tests the search functionality by navigating to the search page, entering "python" as the search term, and verifying that search results contain the search term

Starting URL: https://www.99-bottles-of-beer.net/

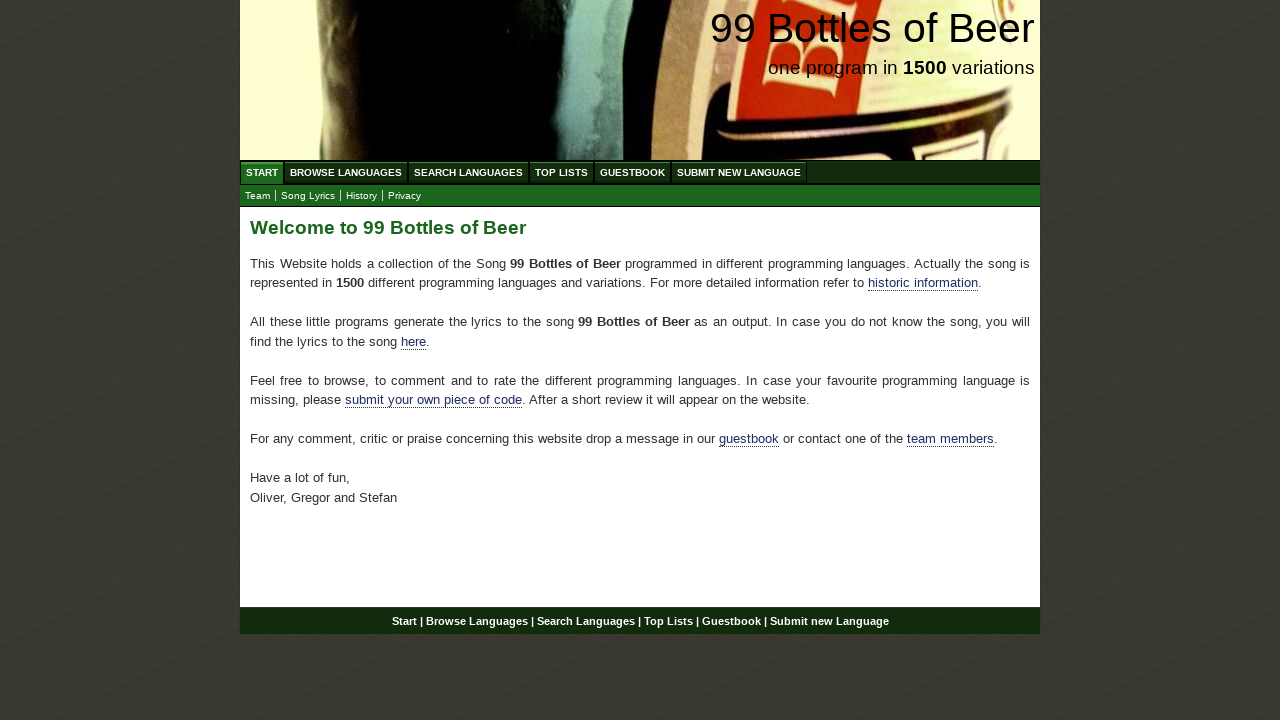

Clicked on Search Languages menu item at (468, 172) on xpath=//ul[@id='menu']/li/a[@href='/search.html']
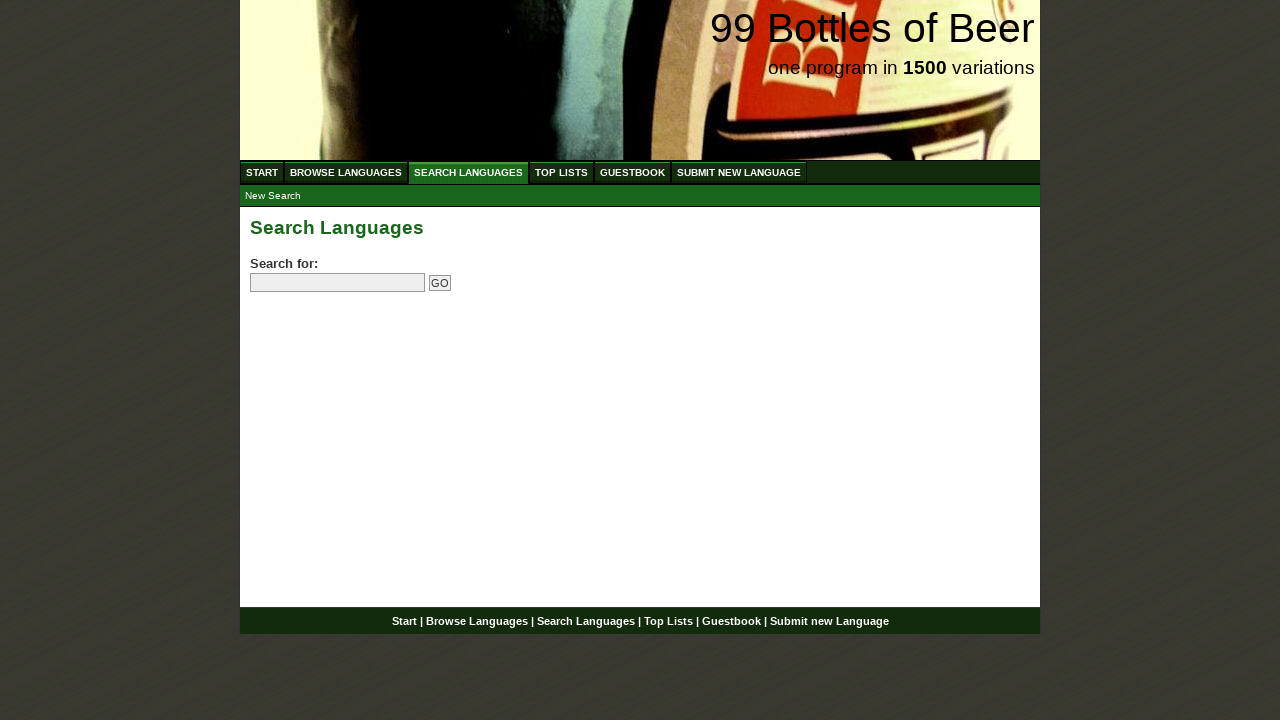

Clicked on search field at (338, 283) on input[name='search']
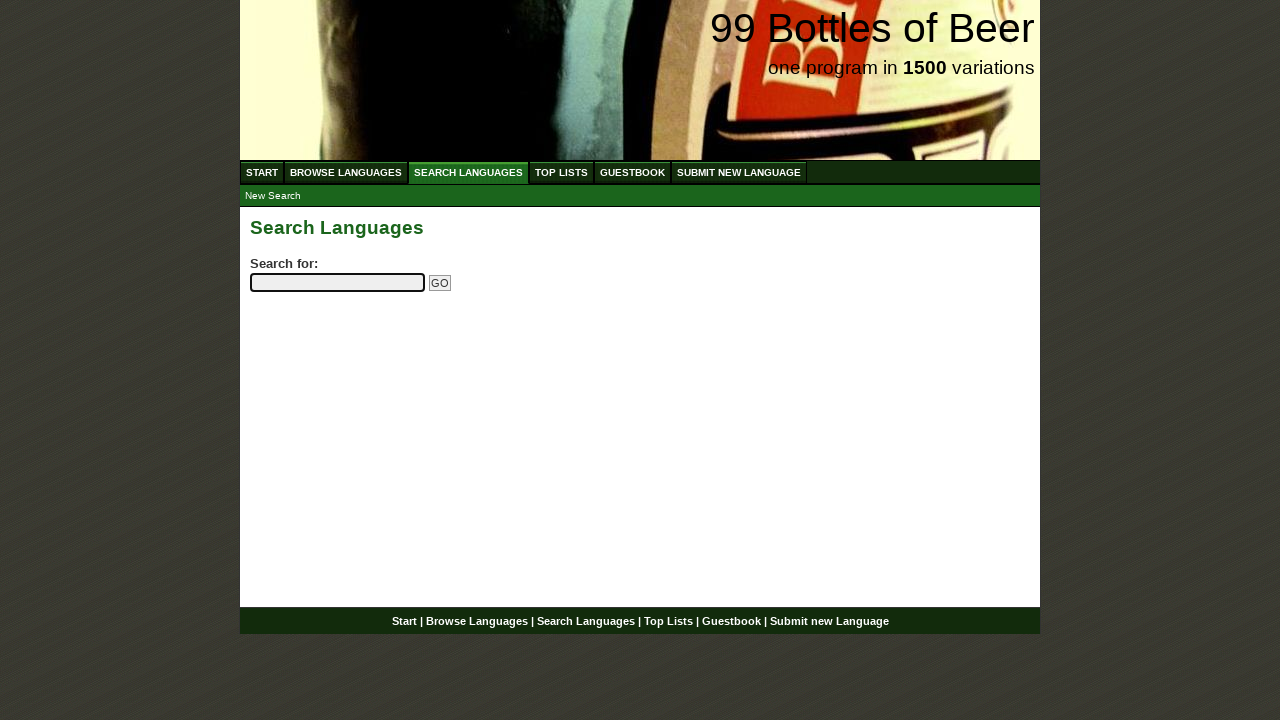

Filled search field with 'python' on input[name='search']
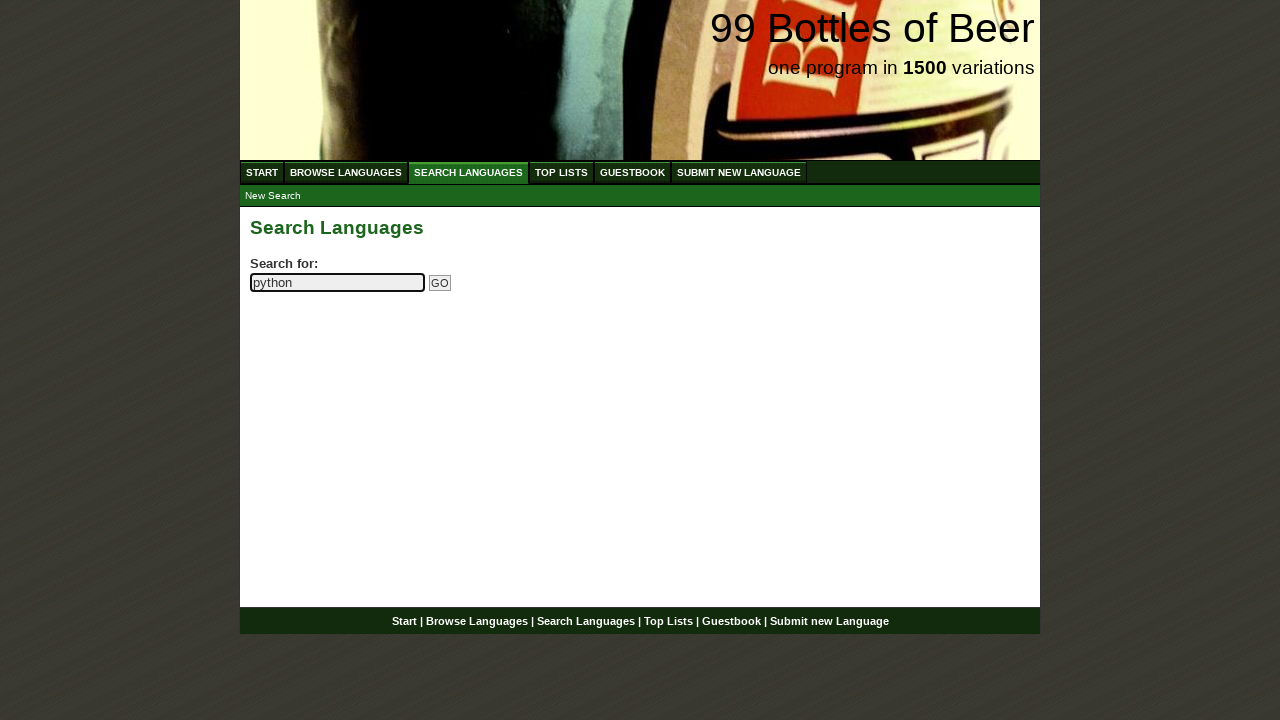

Clicked Go button to submit search at (440, 283) on input[name='submitsearch']
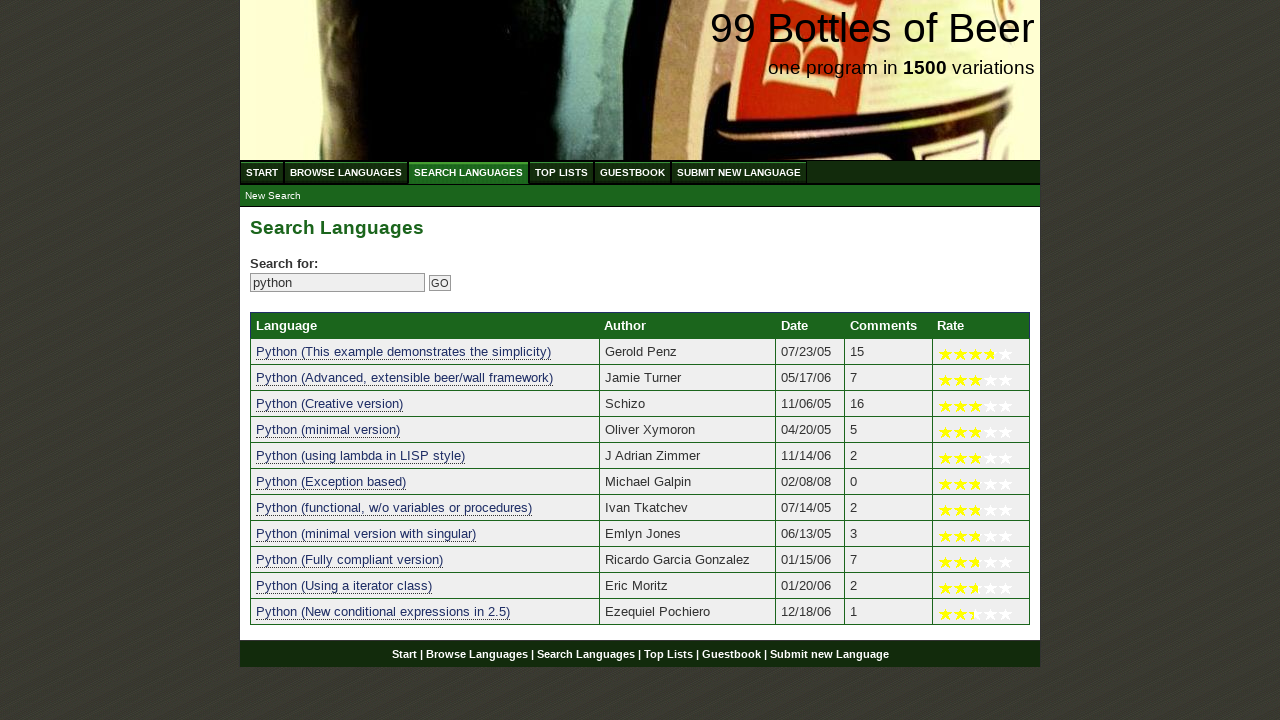

Search results table loaded successfully
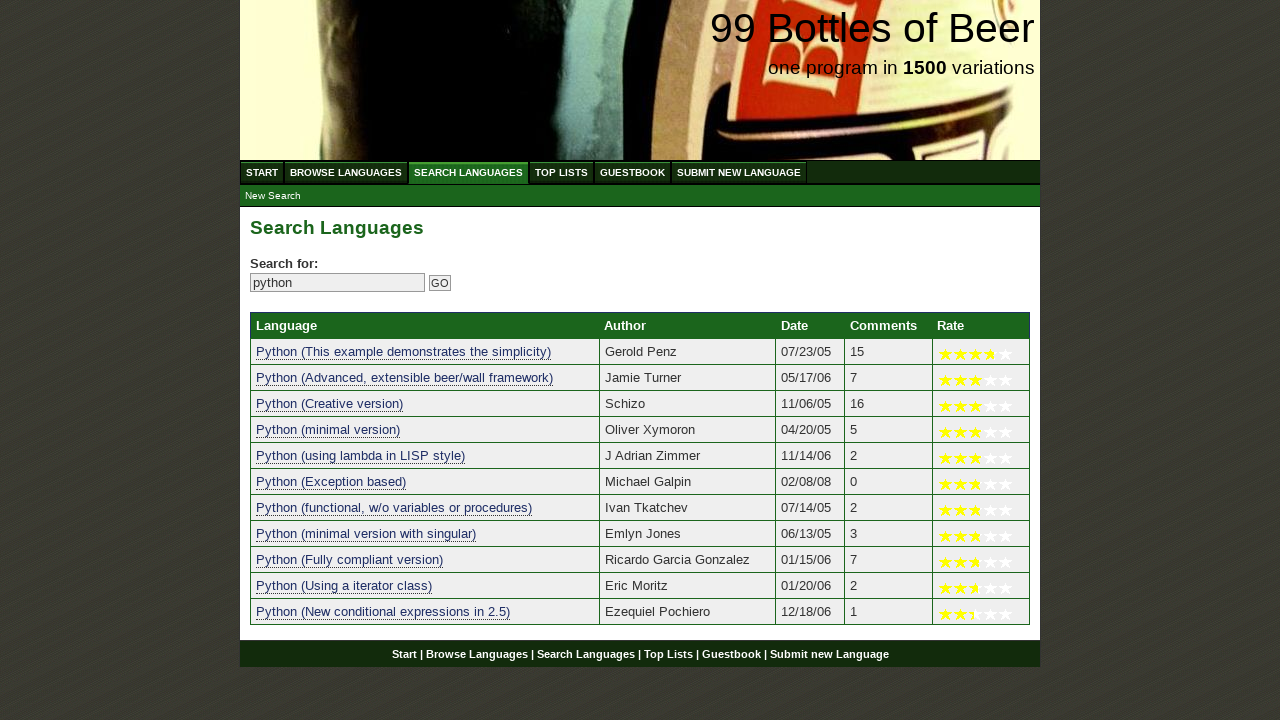

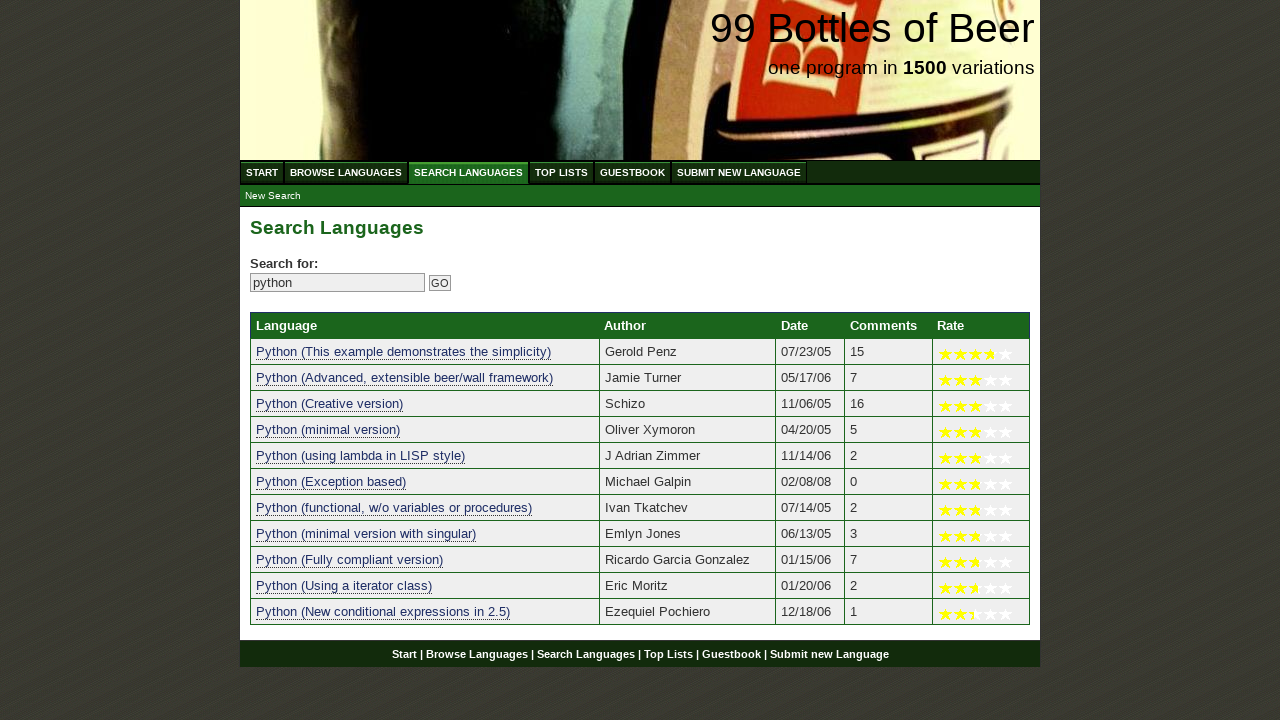